Navigates to Netflix homepage, waits for buttons to load, and clicks the first button on the page

Starting URL: https://www.netflix.com

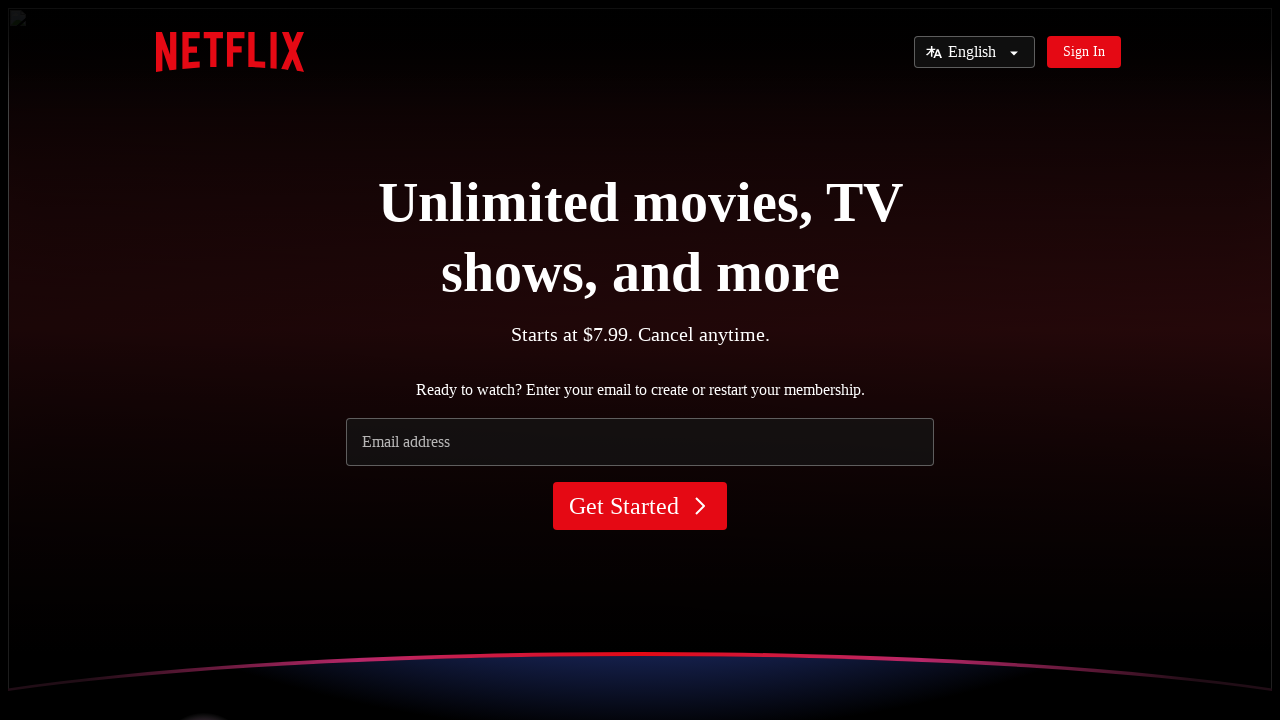

Navigated to Netflix homepage
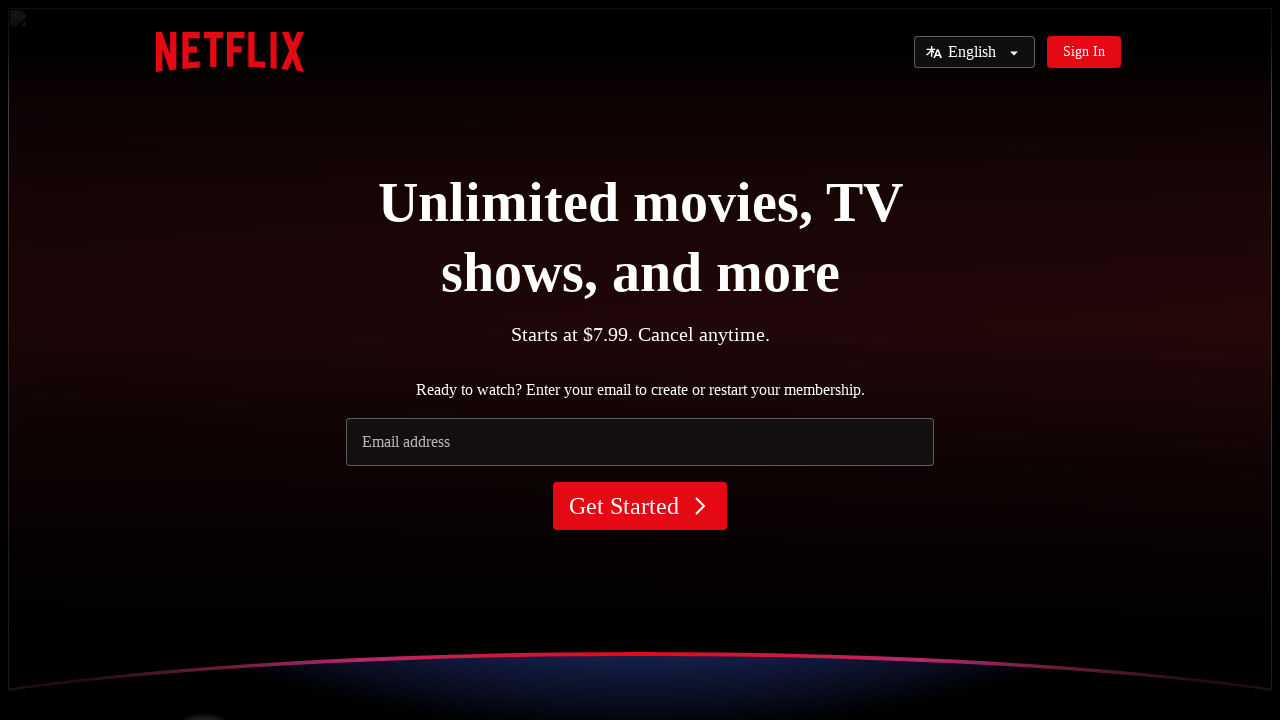

Waited for buttons to load on the page
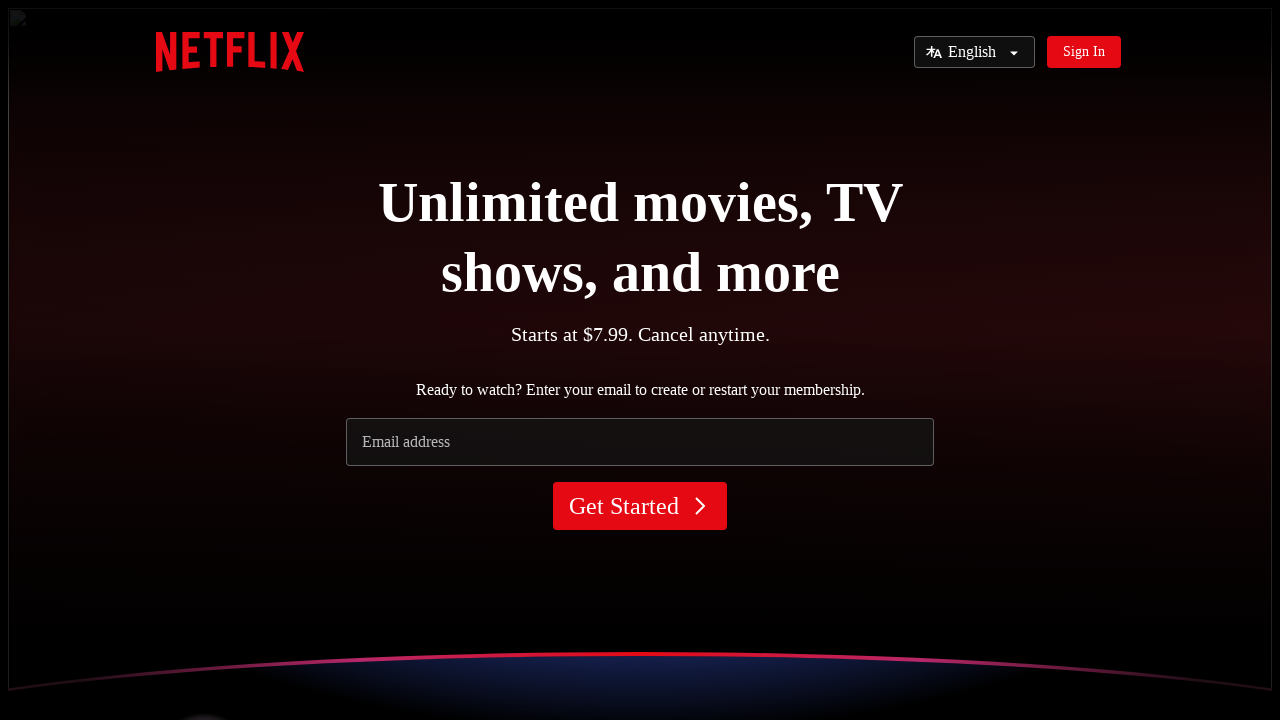

Clicked the first button on the page at (640, 506) on button >> nth=0
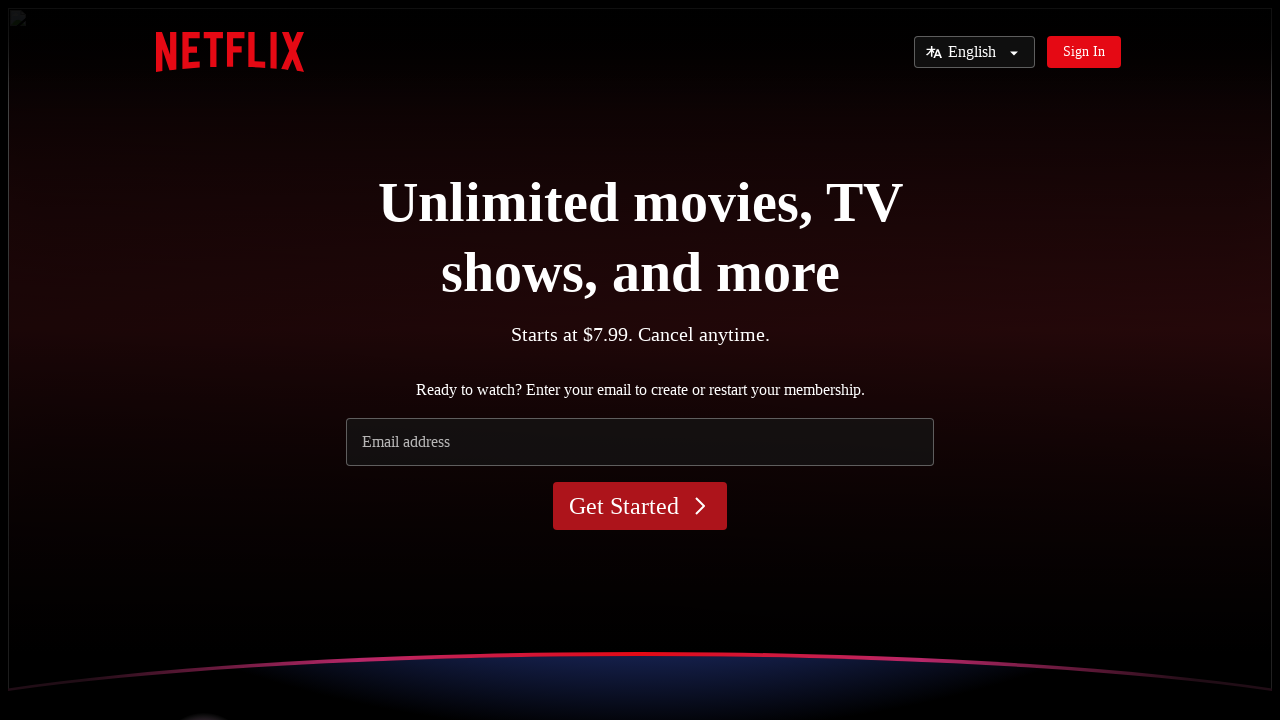

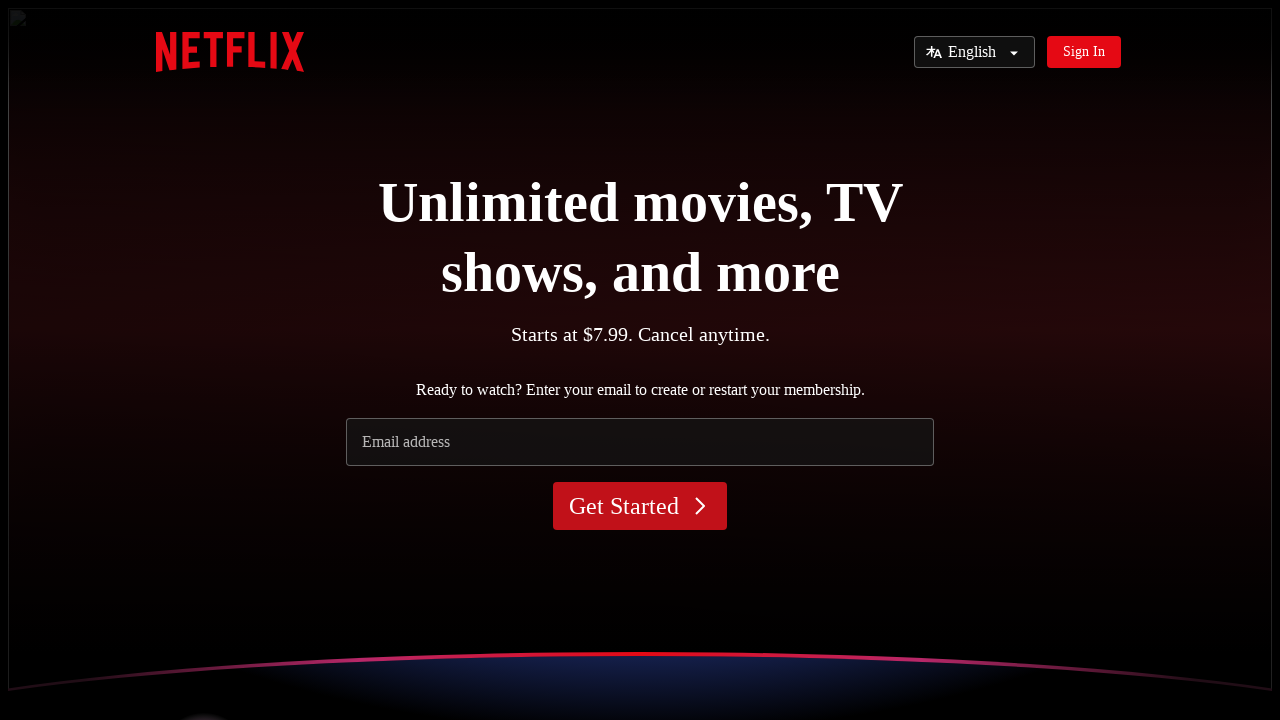